Tests dynamic form controls by clicking the Enable button and verifying that an initially disabled input field becomes enabled

Starting URL: http://the-internet.herokuapp.com/dynamic_controls

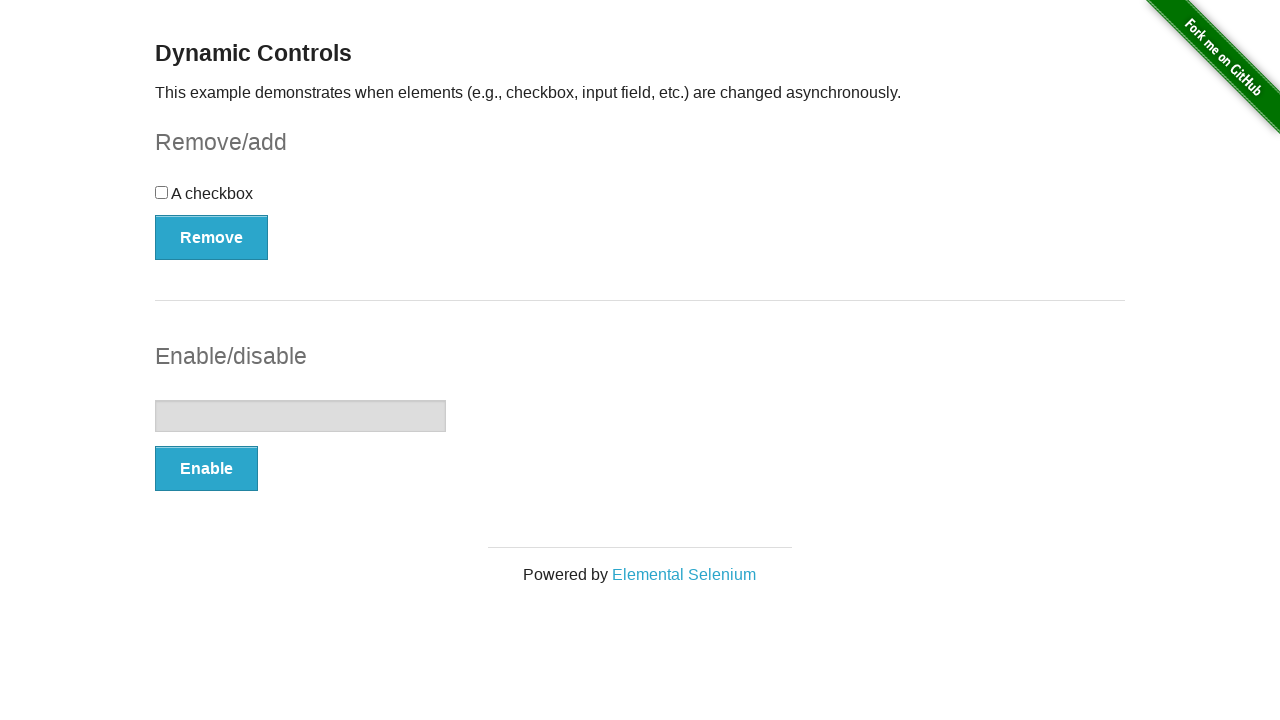

Located the Enable button
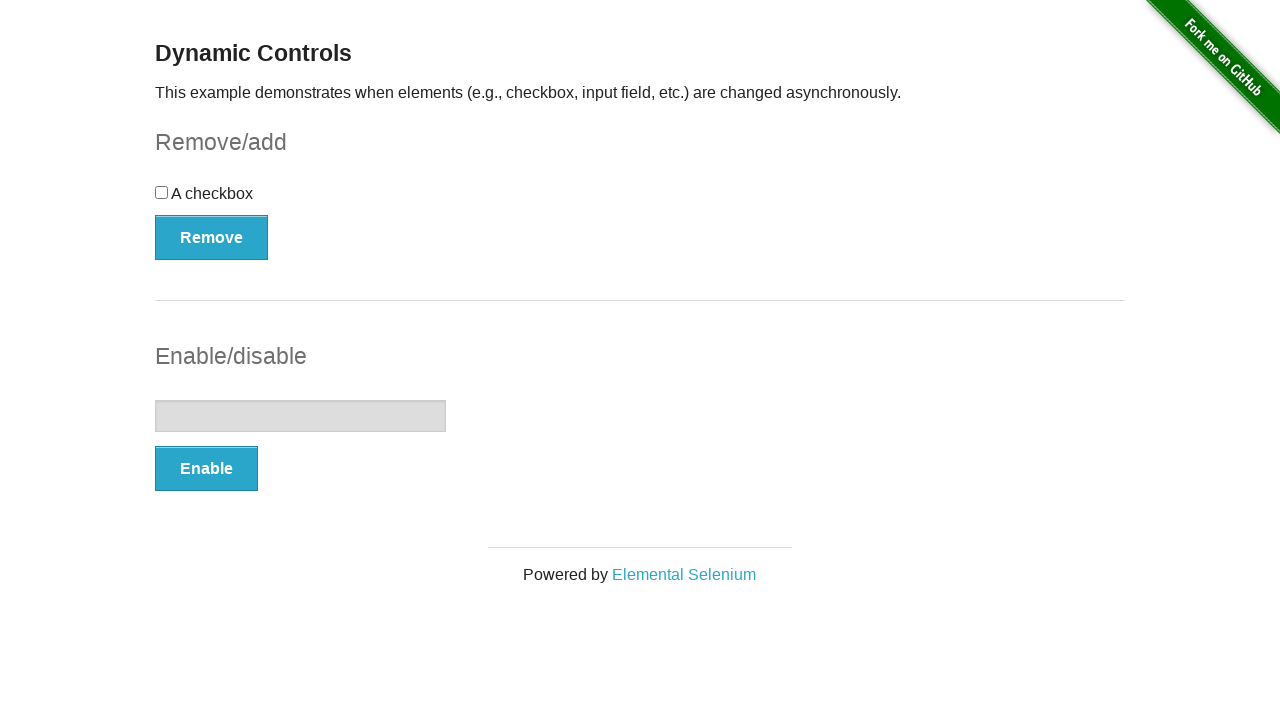

Located the input field
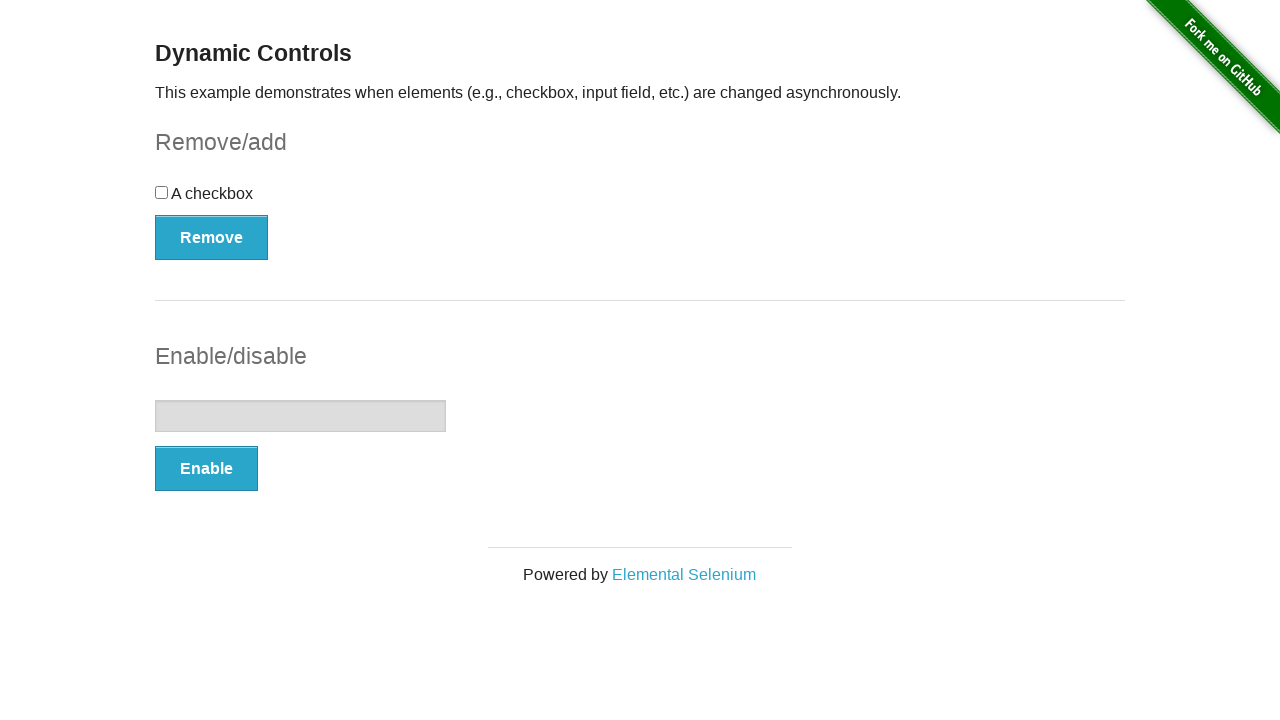

Verified input field is initially disabled
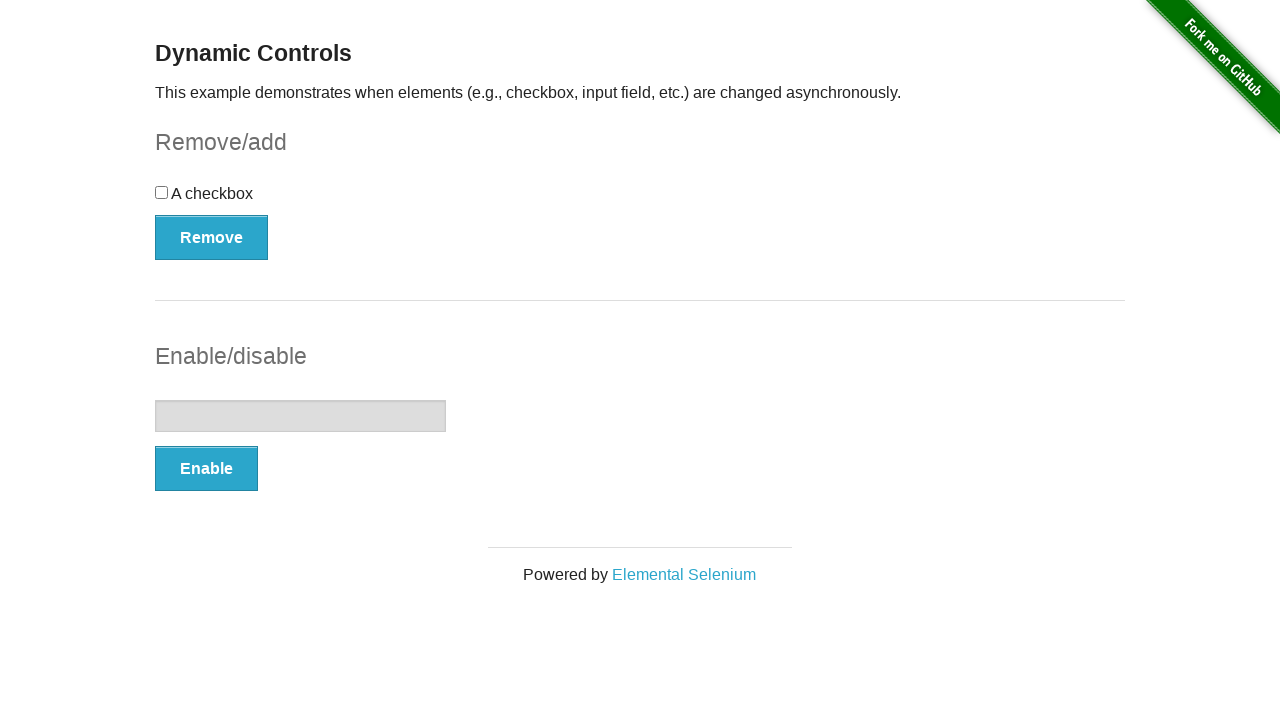

Clicked the Enable button at (206, 469) on #input-example > button
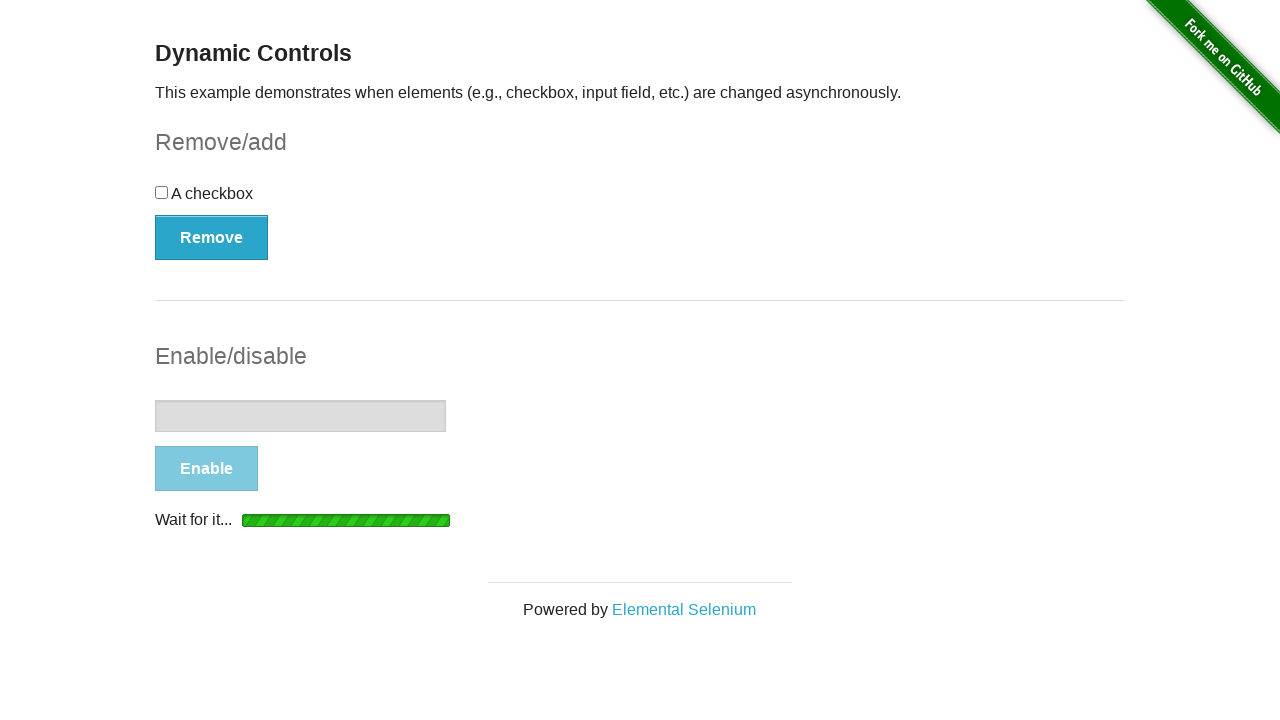

Waited 5000ms for input field to become enabled
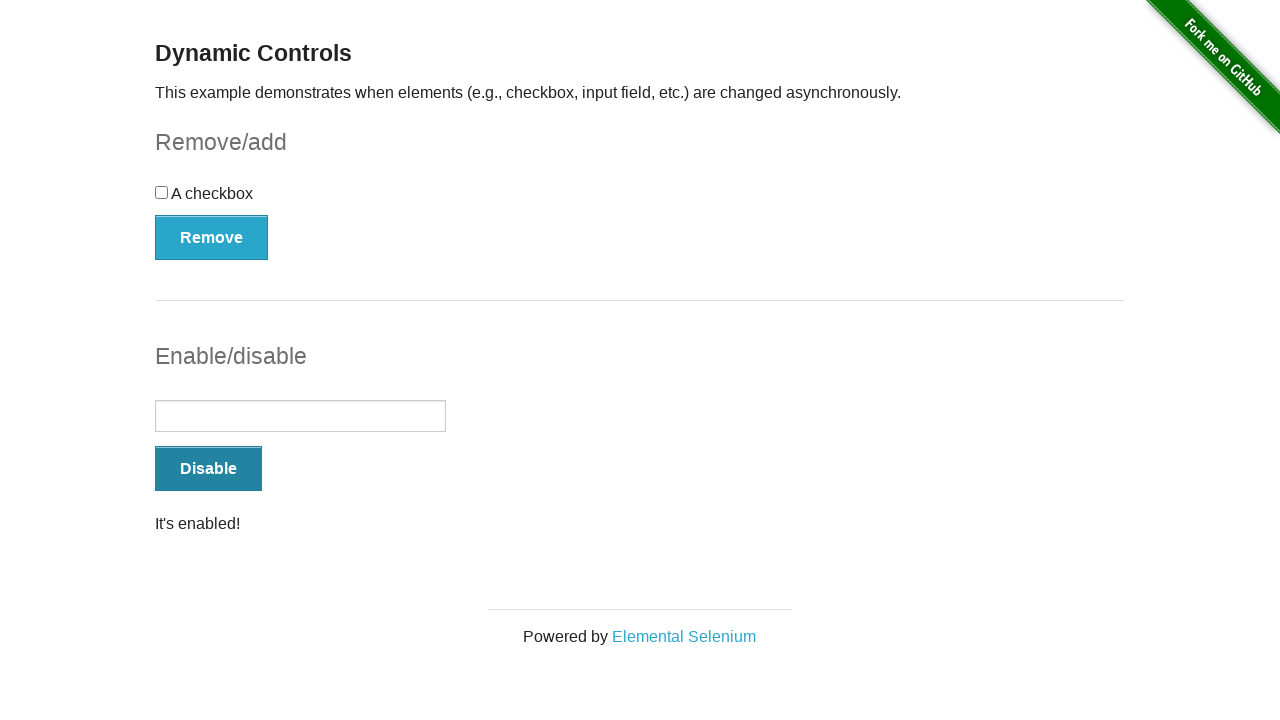

Verified input field is now enabled
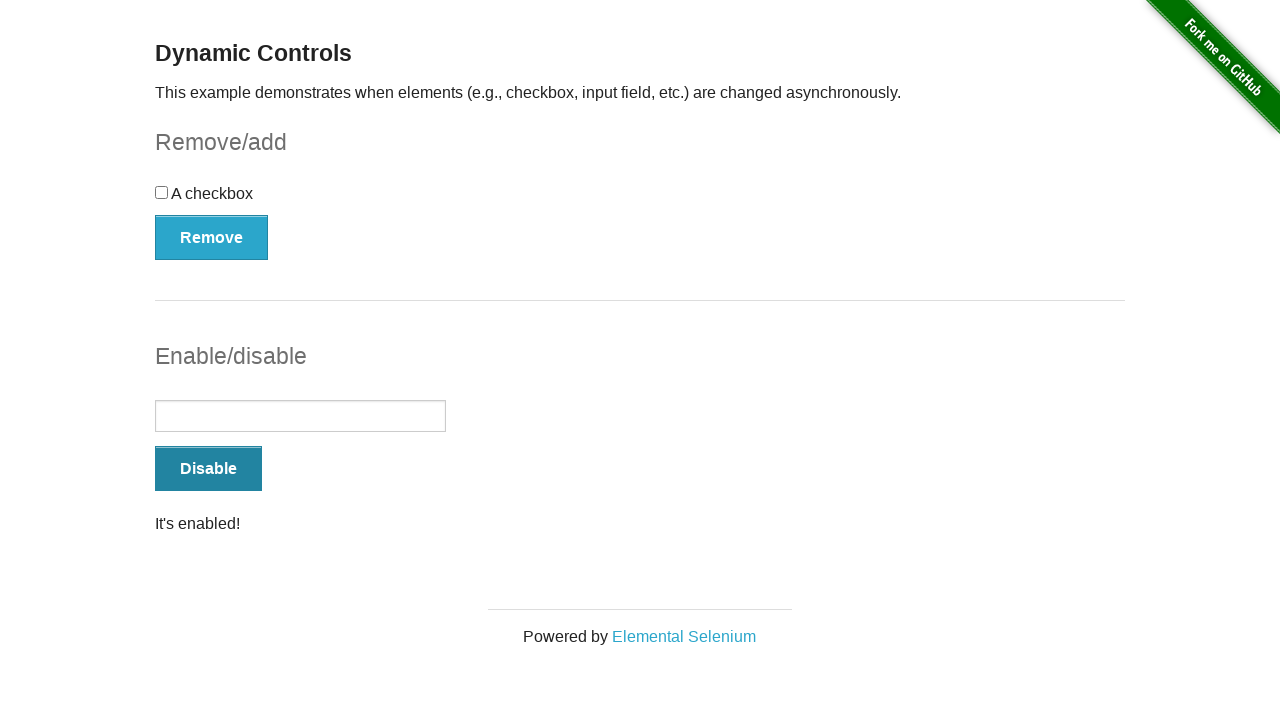

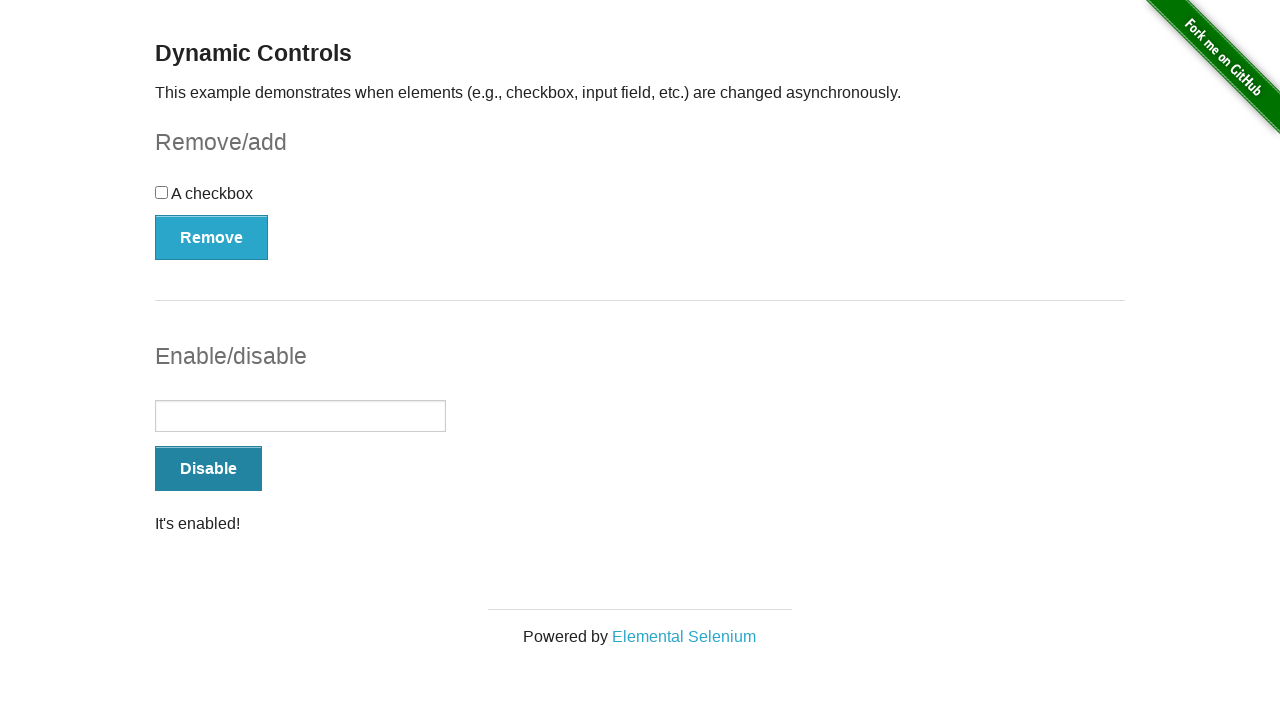